Tests mouse hover functionality by hovering over an element to reveal hidden content and clicking a link

Starting URL: https://the-internet.herokuapp.com/

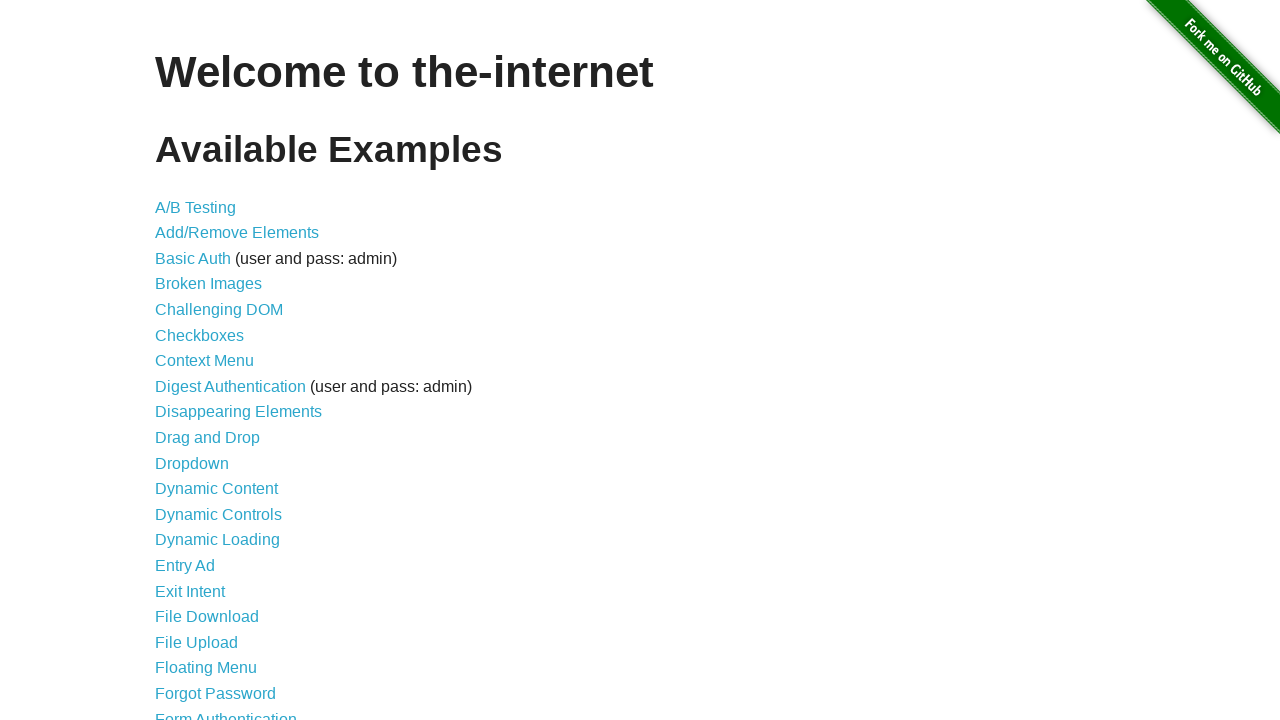

Clicked on Hovers link at (180, 360) on xpath=//a[contains(normalize-space(),'Hovers')]
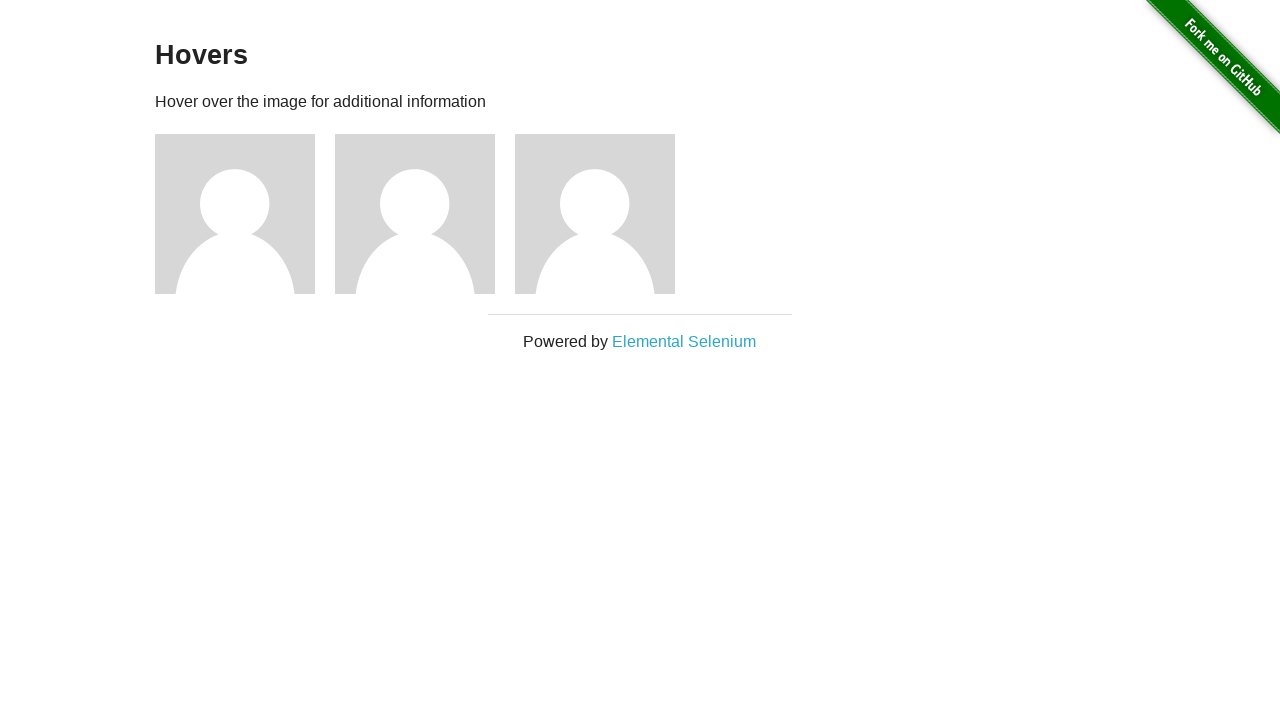

Located first figure element
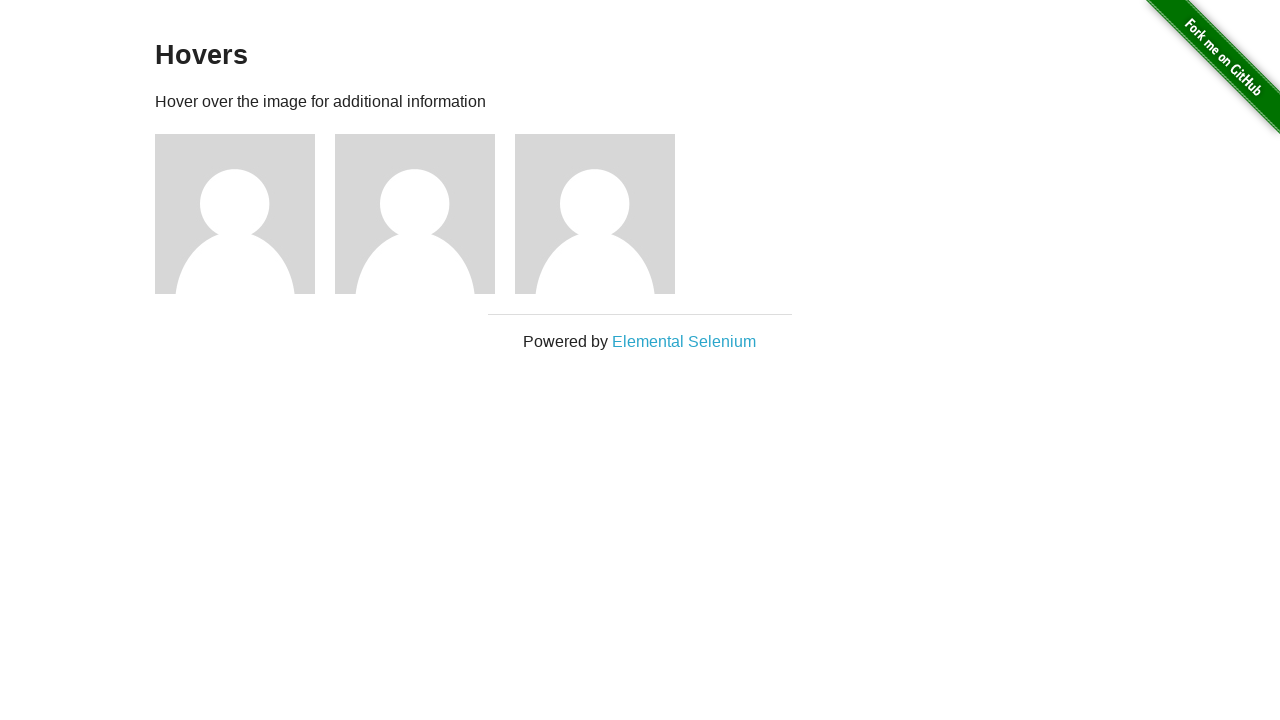

Hovered over first figure element to reveal hidden content at (245, 214) on div.example > div:first-of-type
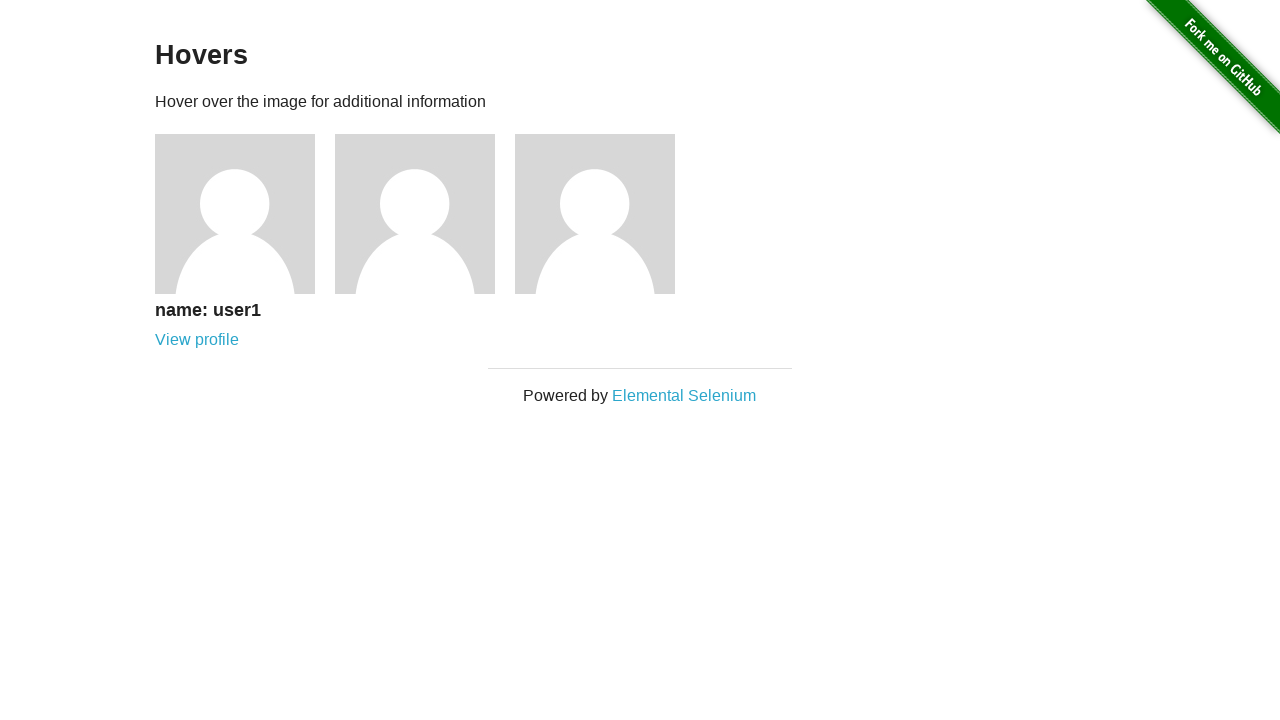

Clicked on revealed link in figure caption at (197, 340) on .figcaption > h5 + a[href$='1']
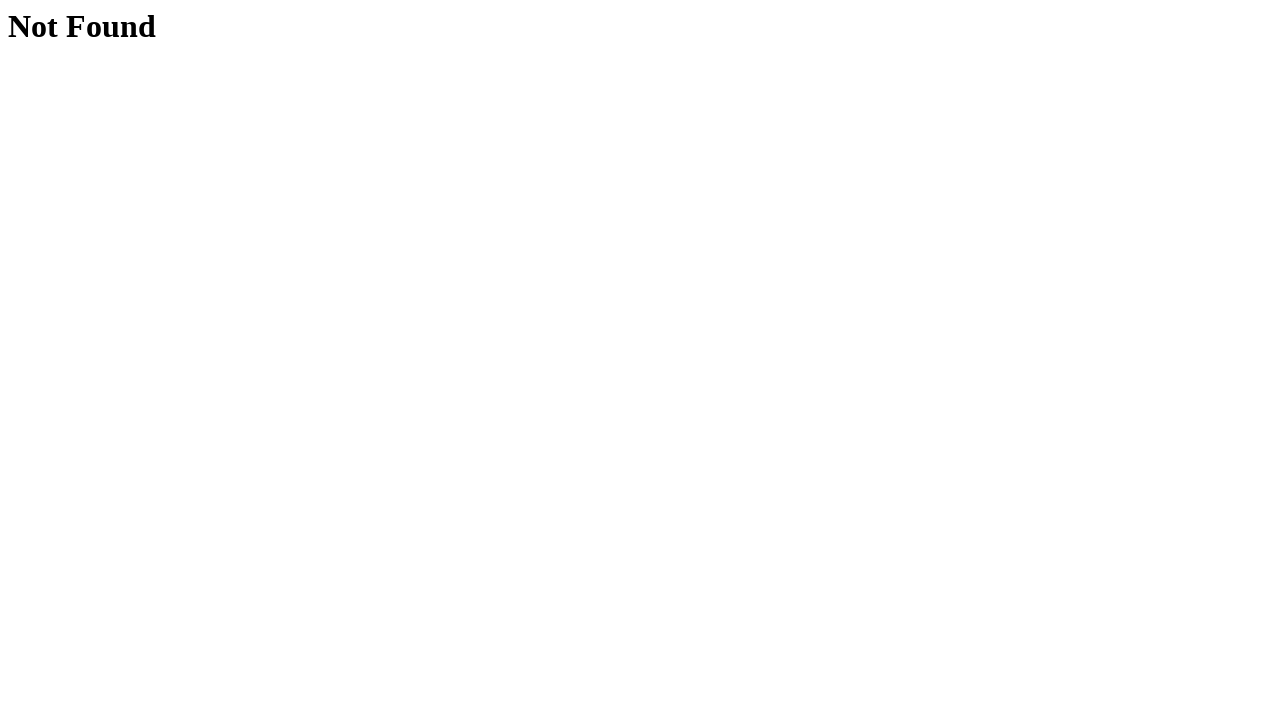

Verified 'Not Found' heading is displayed
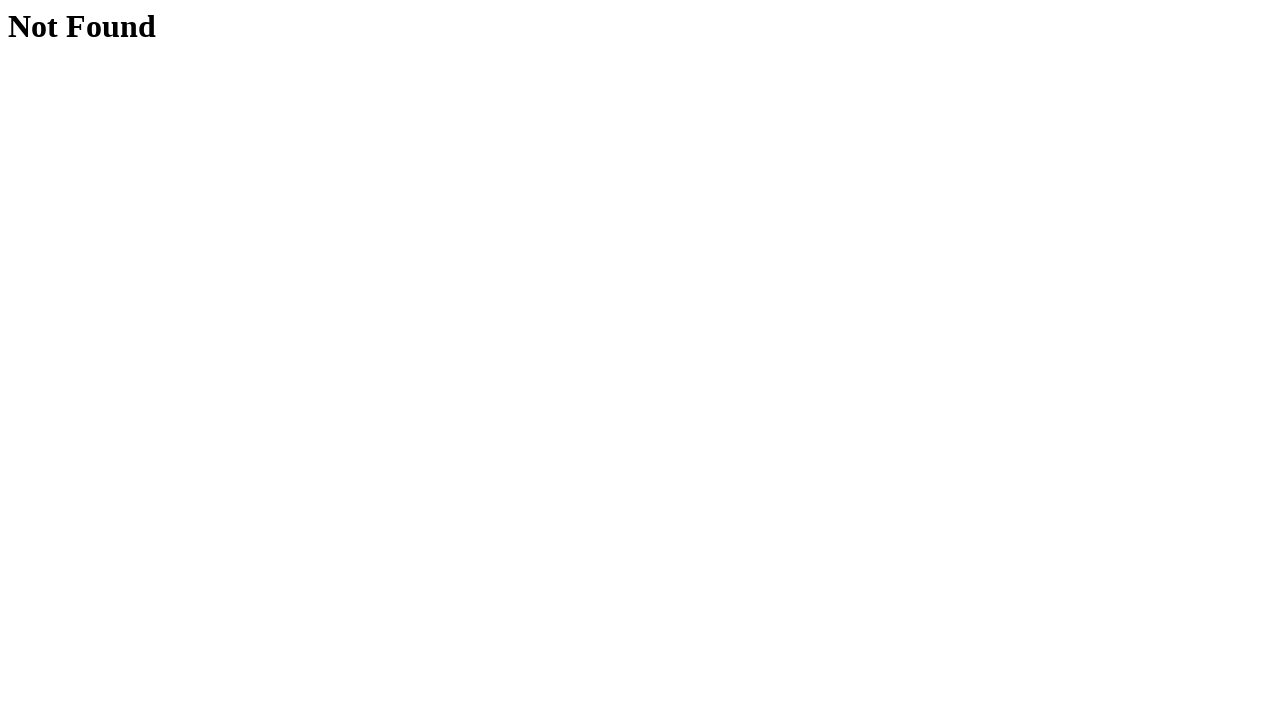

Navigated back to previous page
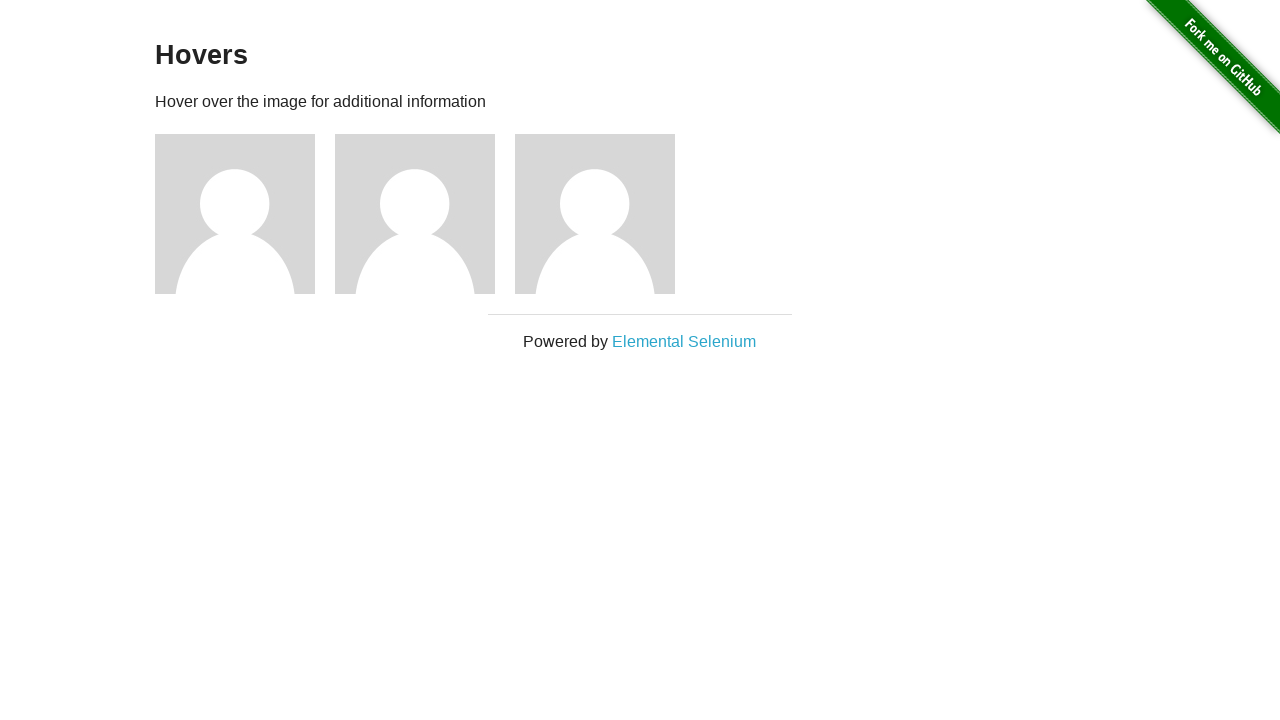

Navigated back to Hovers page
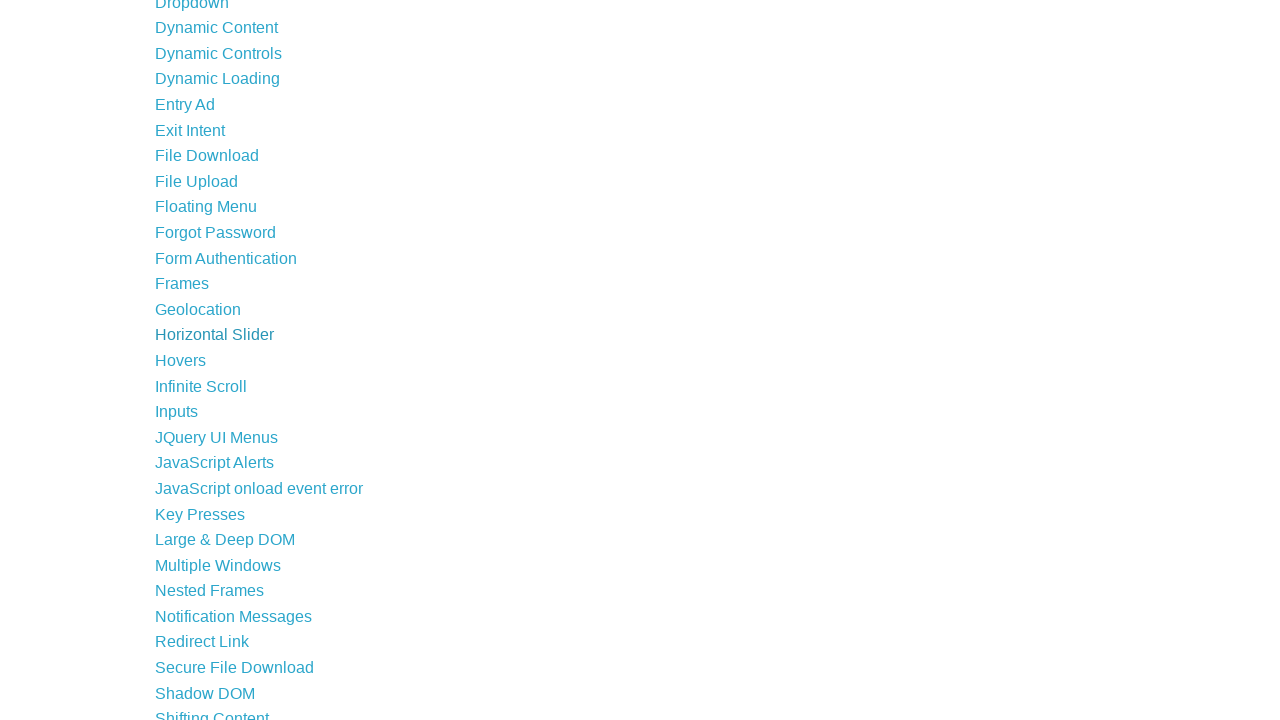

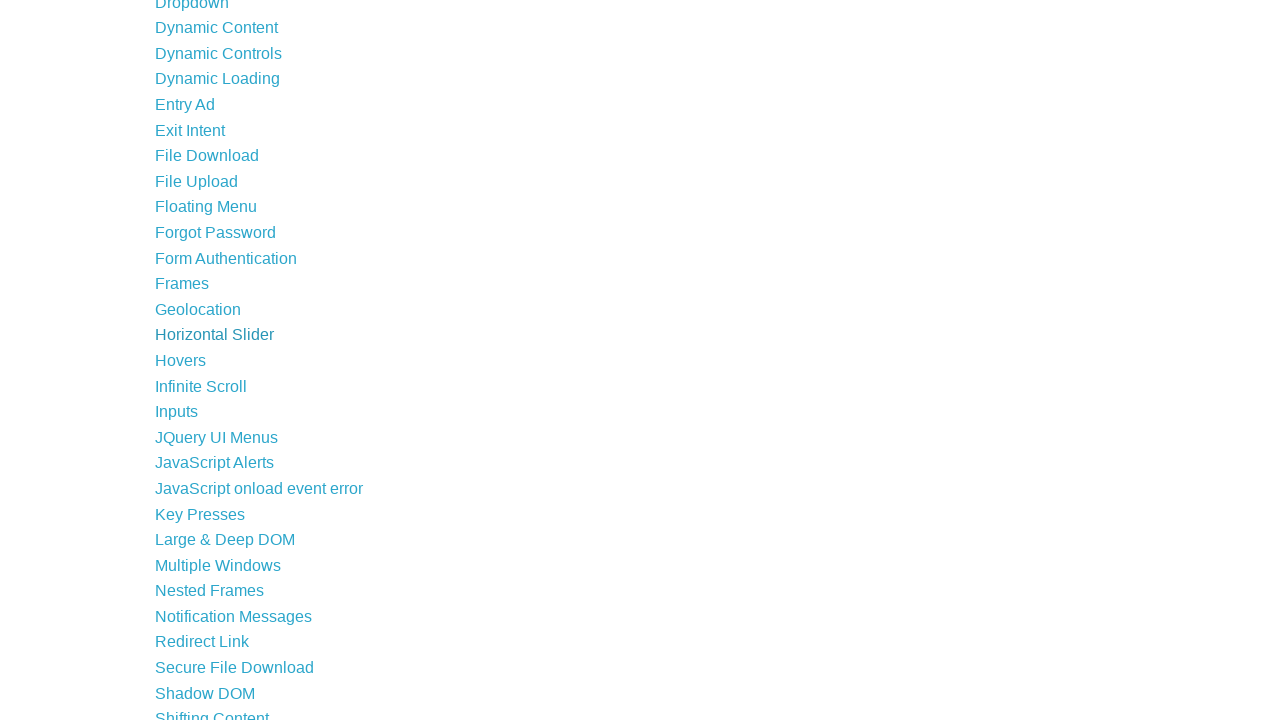